Navigates to a page, finds and clicks a link with a calculated text value, then fills out a form with personal information and submits it

Starting URL: http://suninjuly.github.io/find_link_text

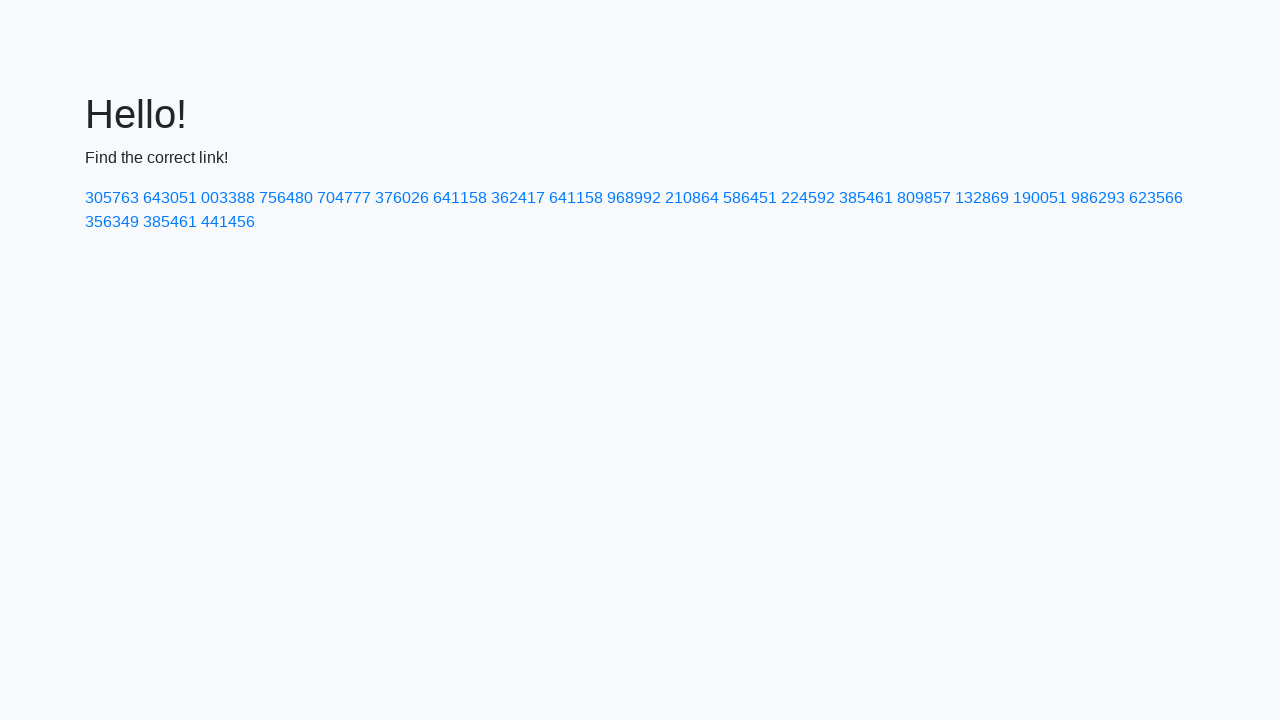

Navigated to http://suninjuly.github.io/find_link_text
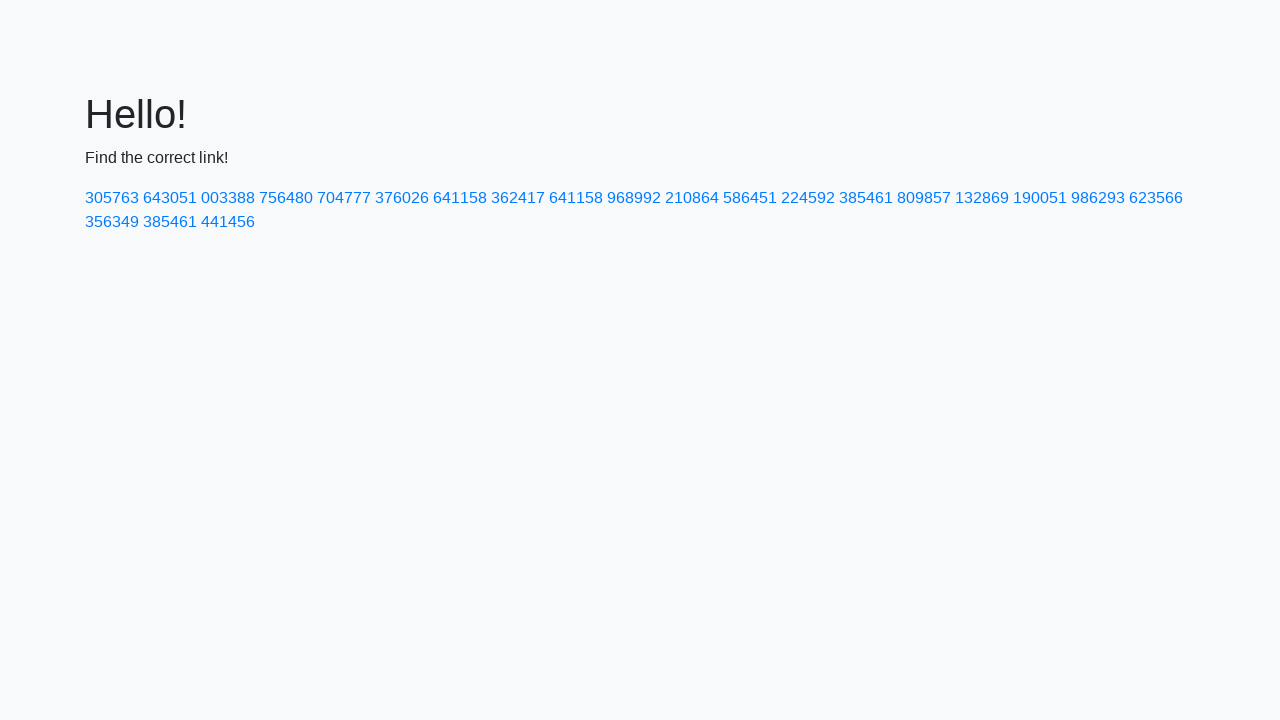

Calculated desired link text: 224592
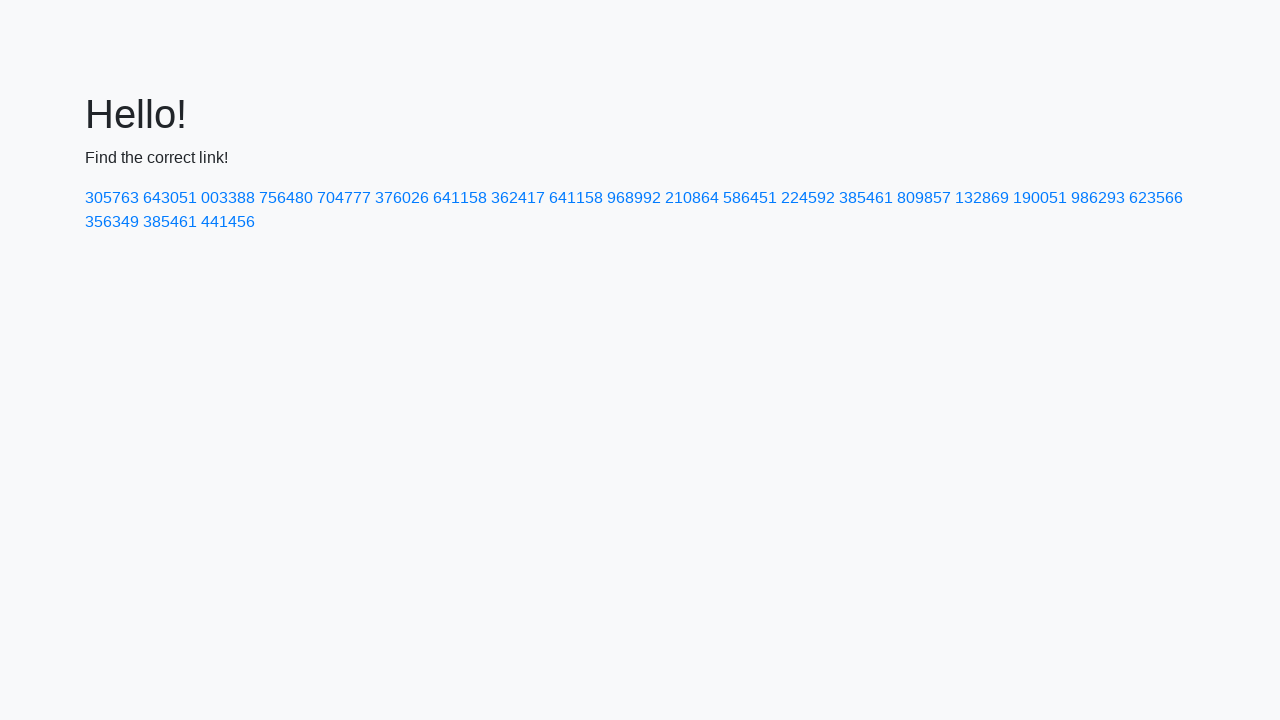

Clicked link with text '224592' at (808, 198) on a:has-text('224592')
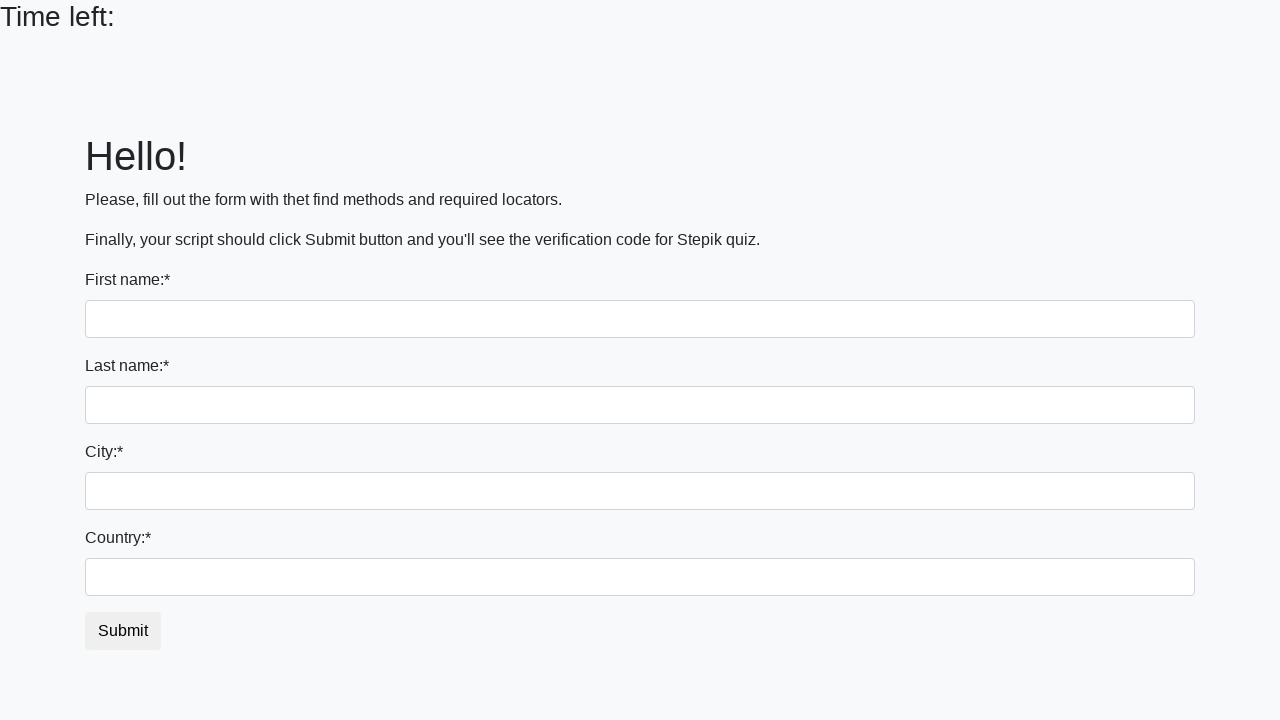

Filled first name field with 'Ivan' on input:first-of-type
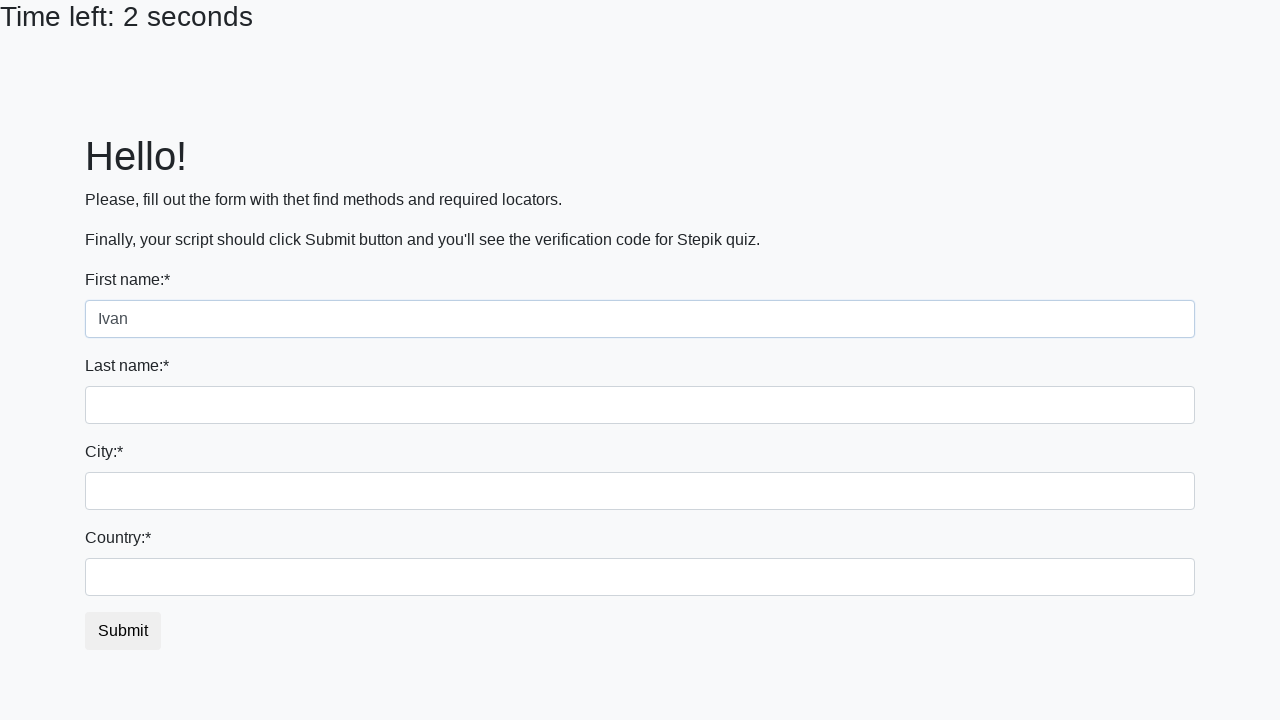

Filled last name field with 'Petrov' on input[name='last_name']
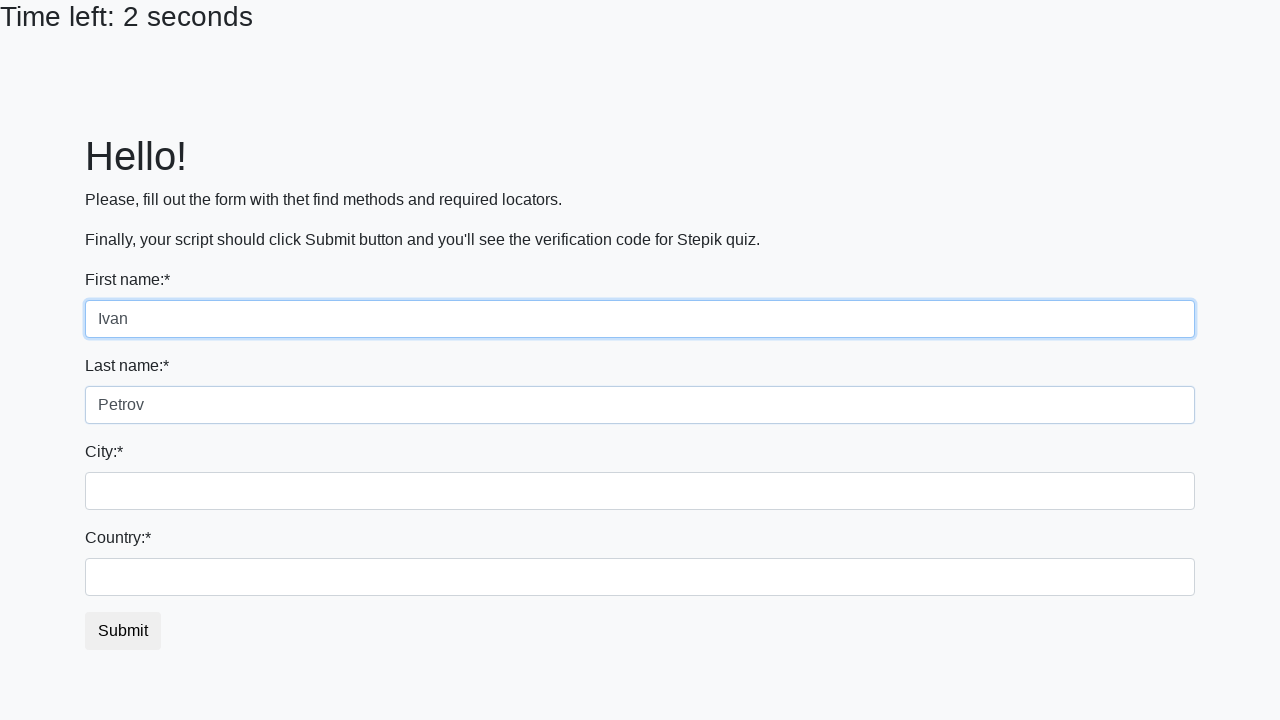

Filled city field with 'Smolensk' on .city
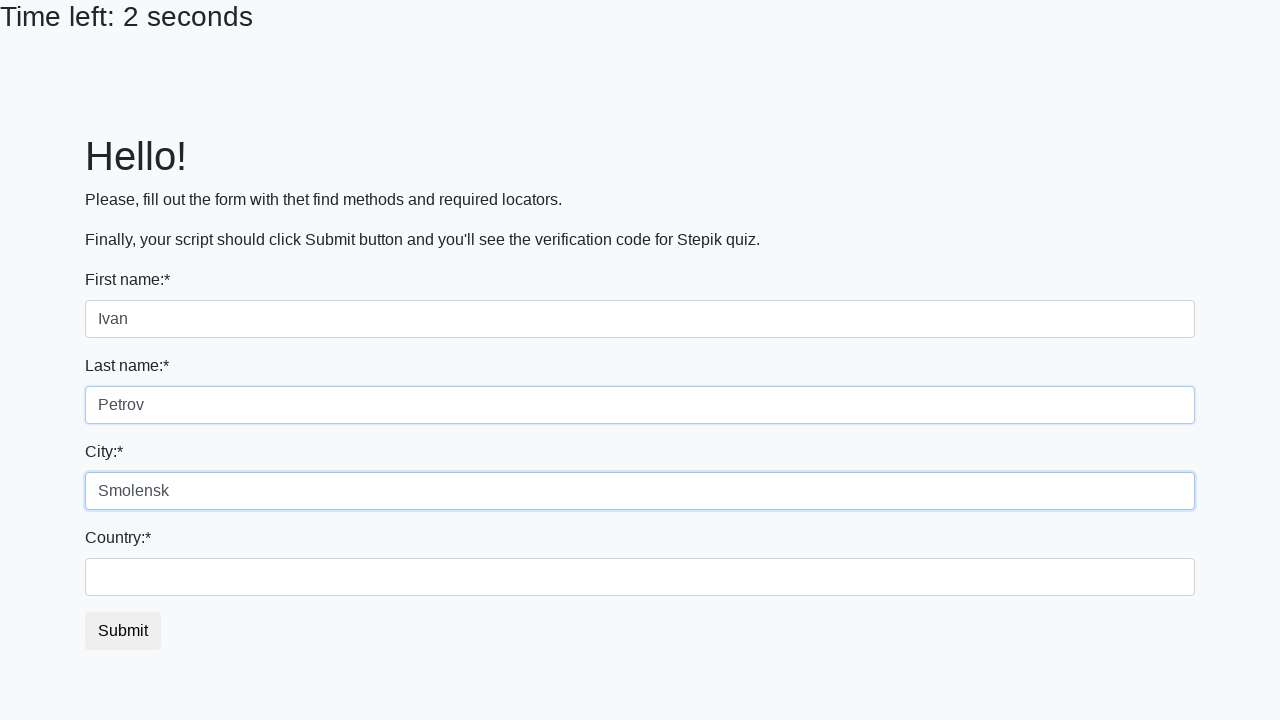

Filled country field with 'Russia' on #country
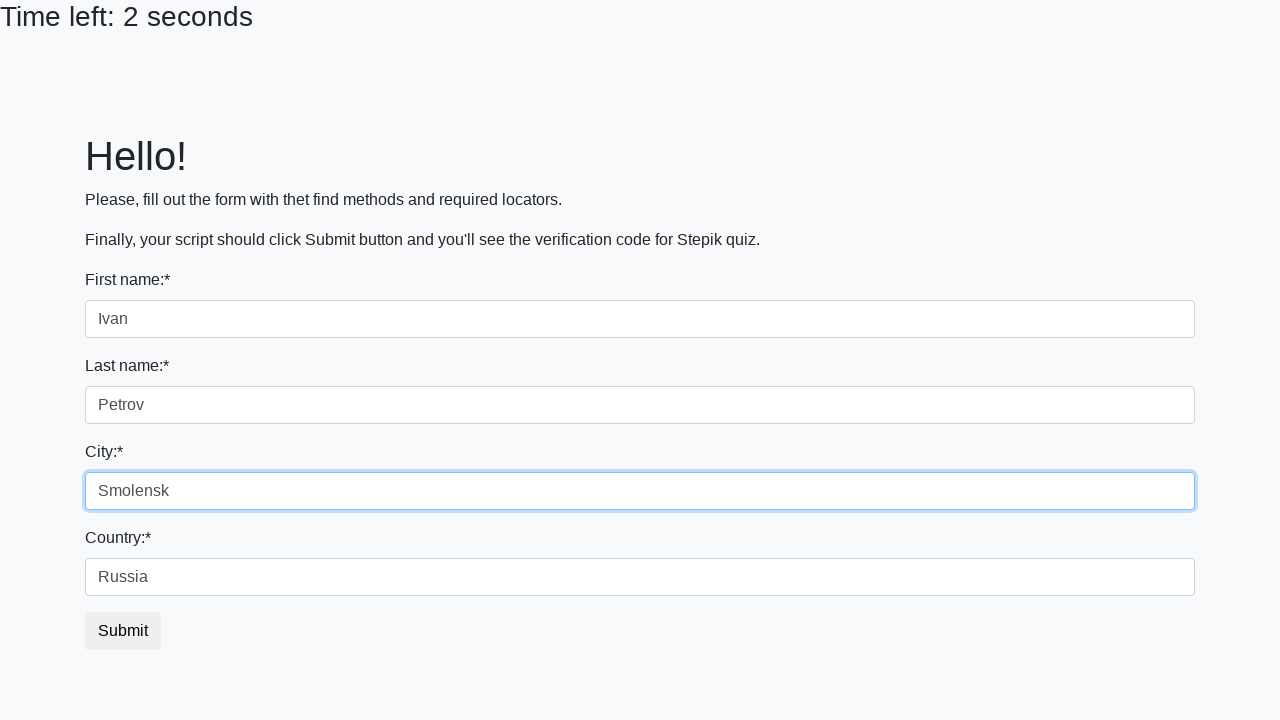

Clicked submit button at (123, 631) on button.btn
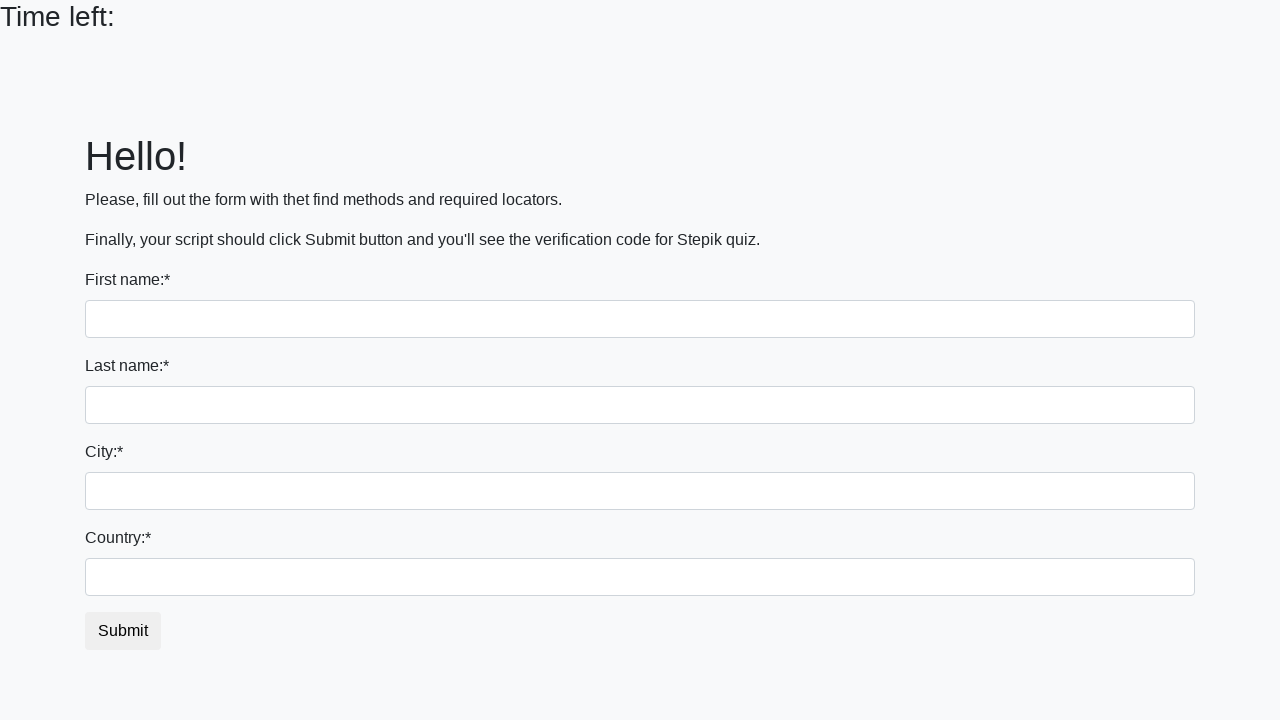

Waited for form submission to process
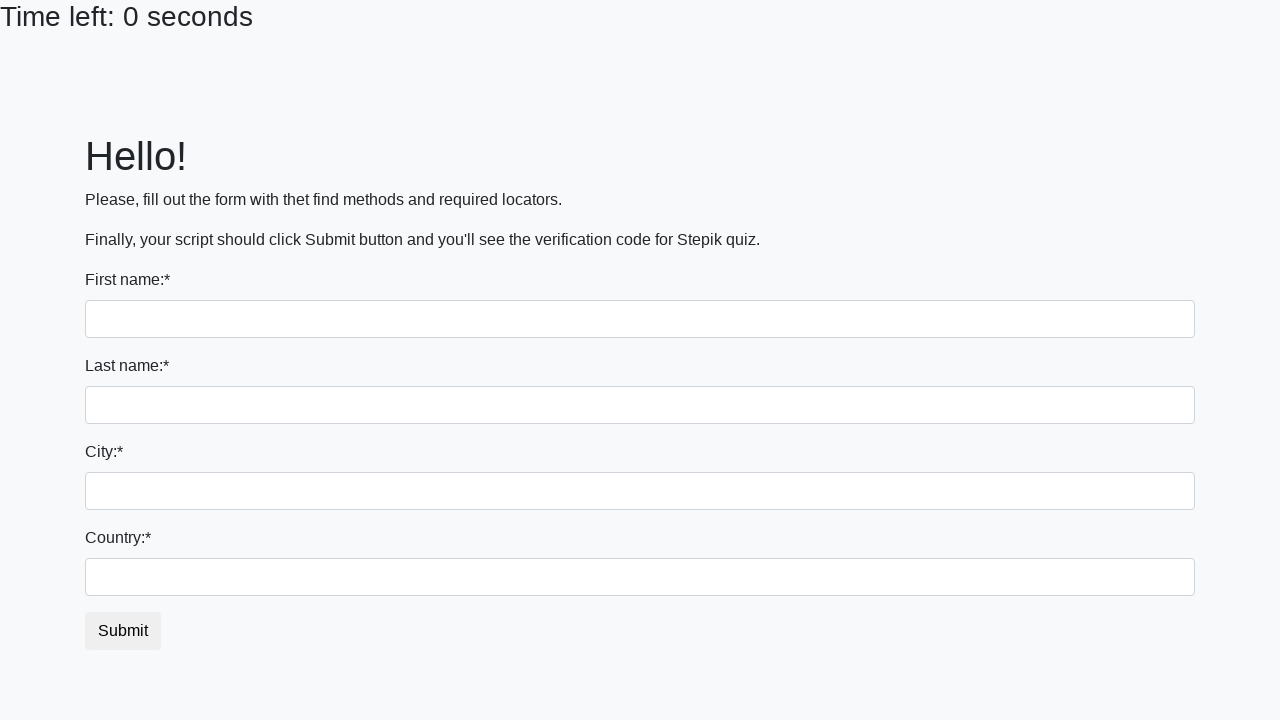

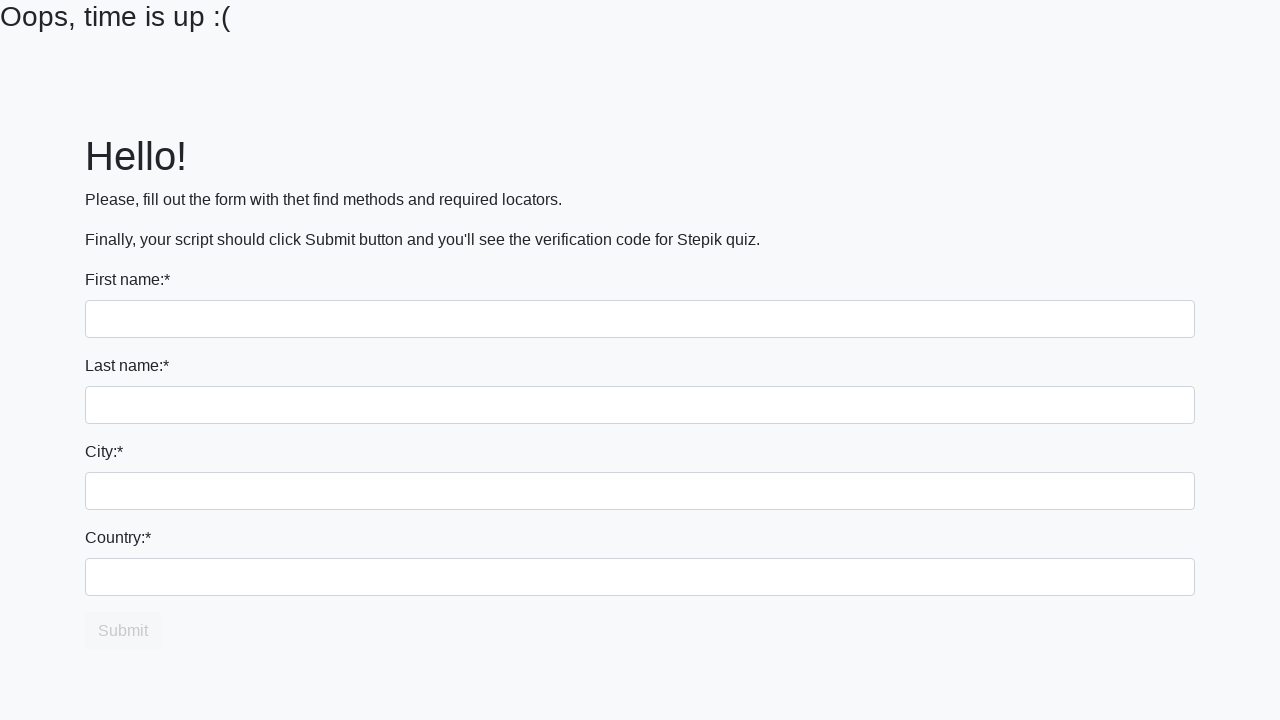